Tests login form validation by submitting with empty password field and verifying the error message is displayed

Starting URL: https://www.saucedemo.com/

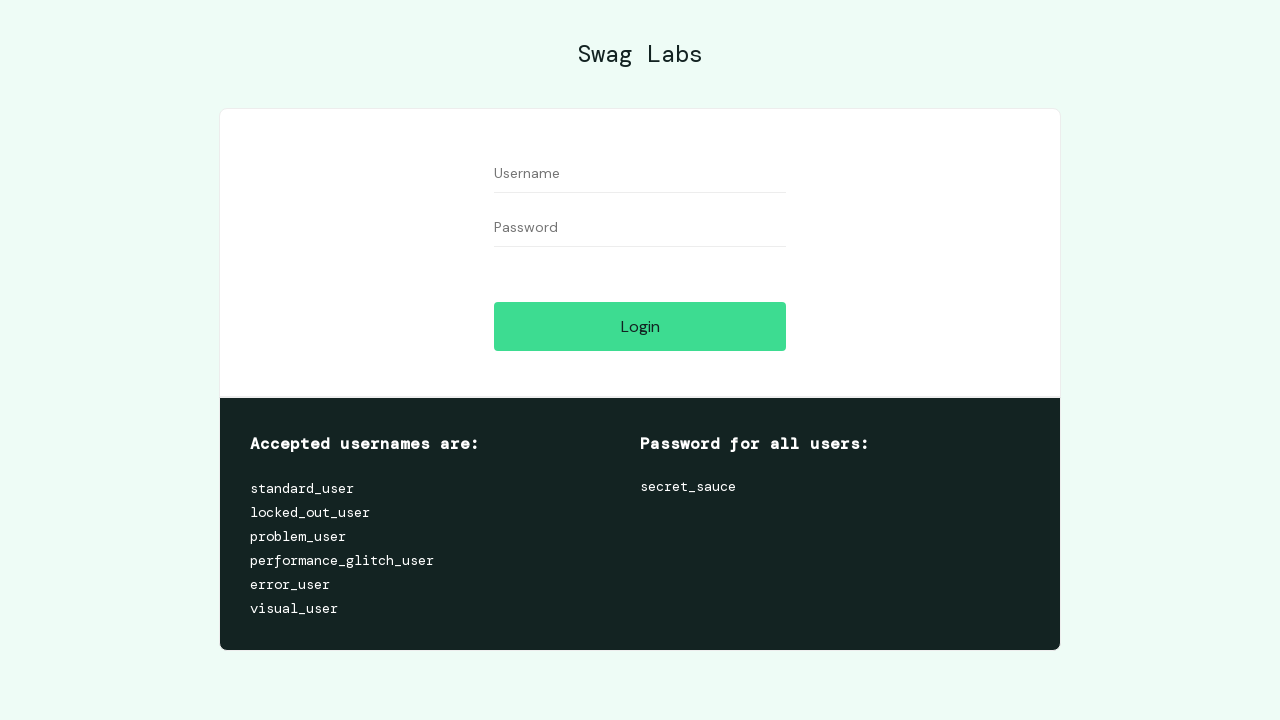

Navigated to Sauce Demo login page
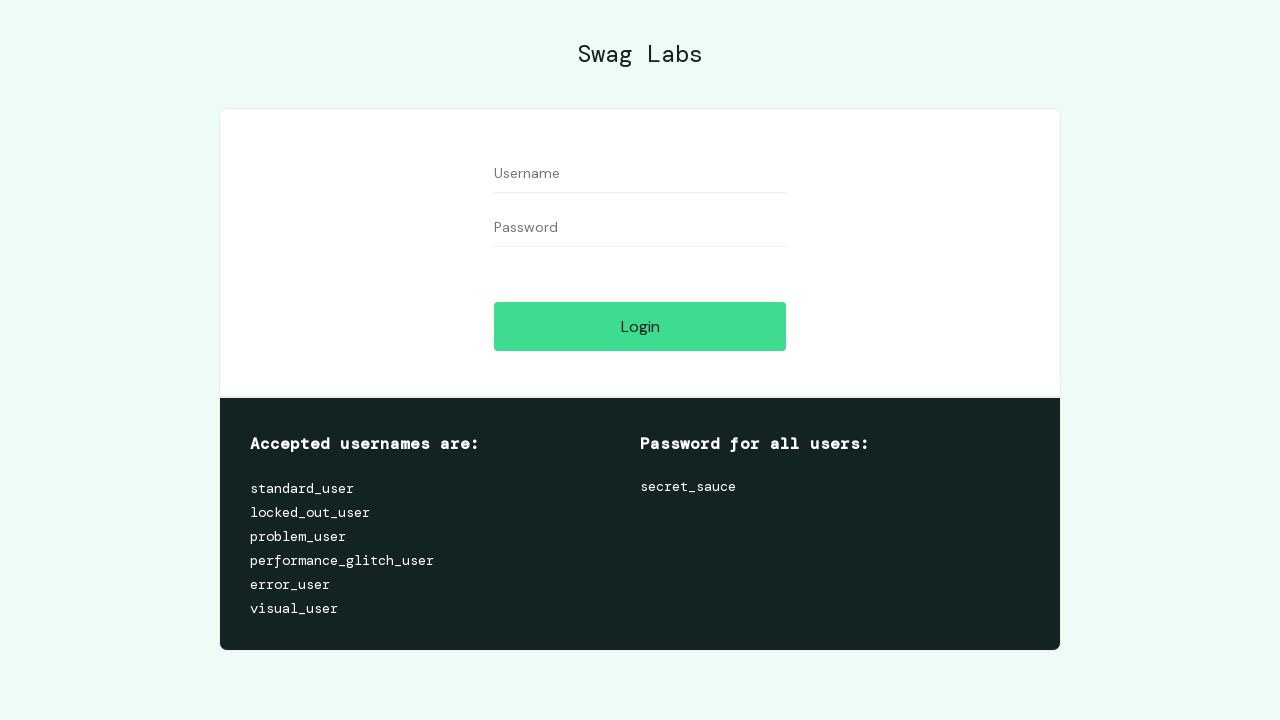

Filled username field with 'standard_user' on #user-name
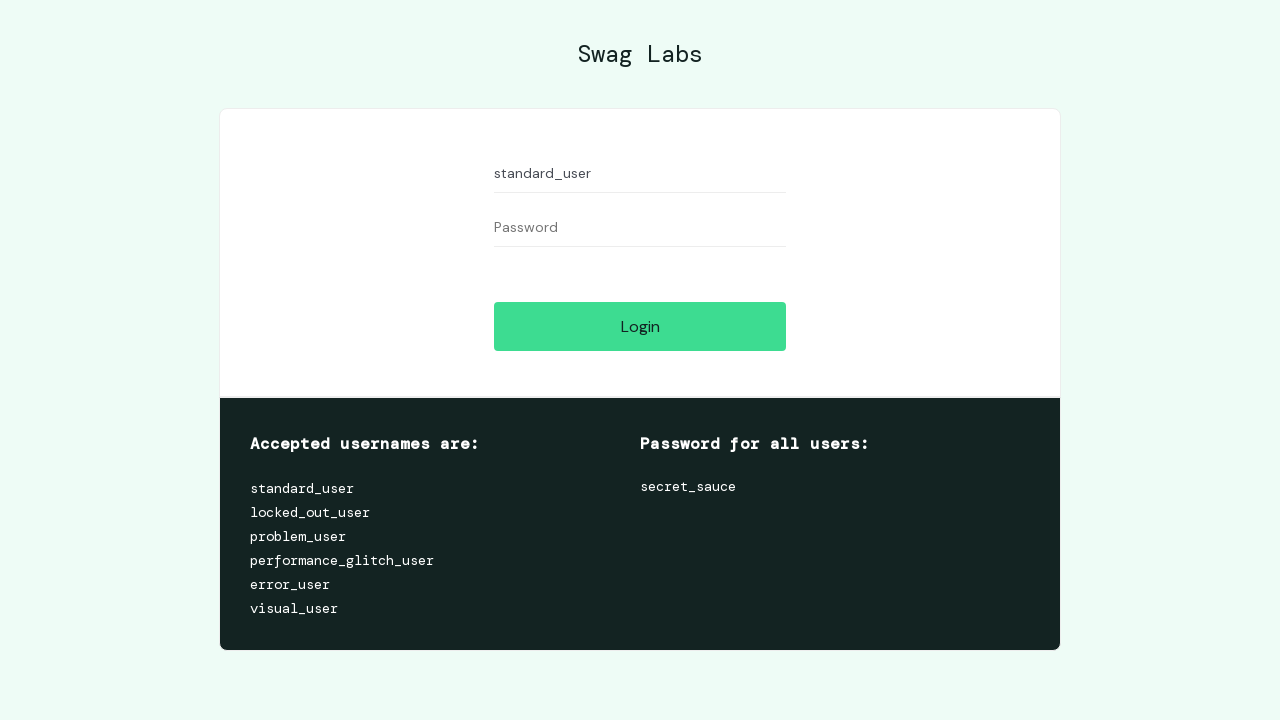

Clicked login button without entering password at (640, 326) on #login-button
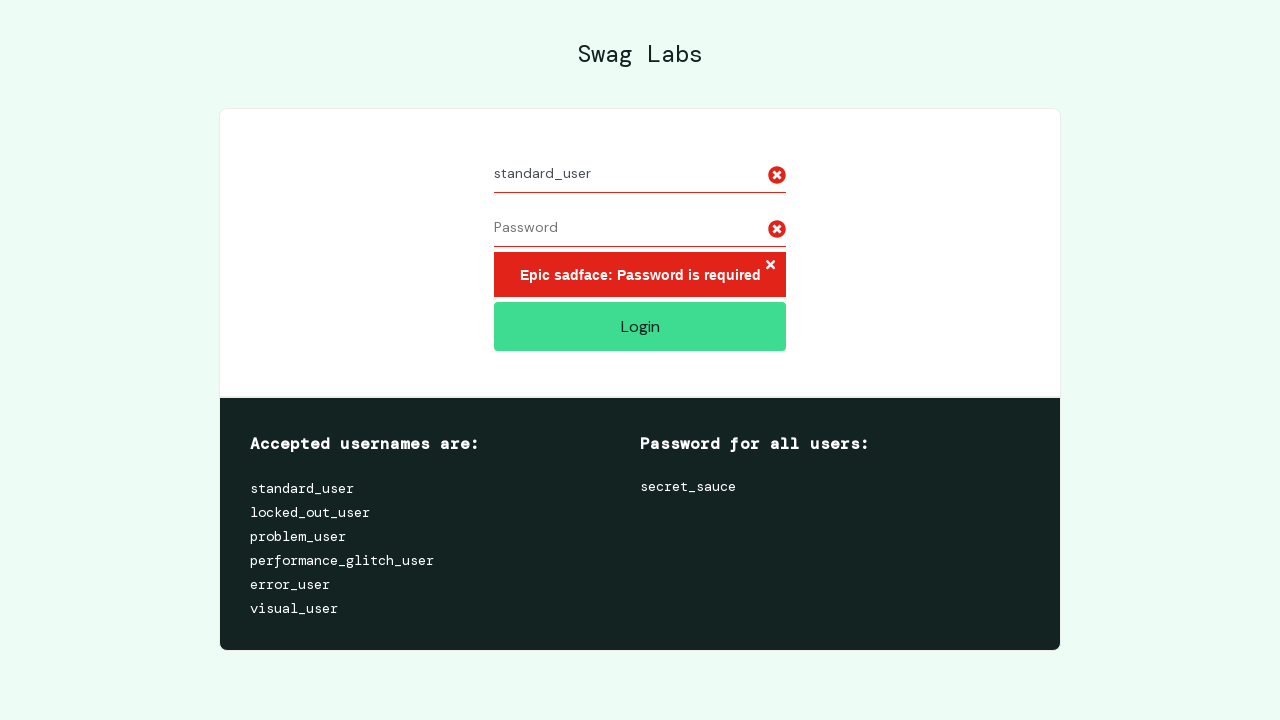

Error message appeared confirming validation for empty password field
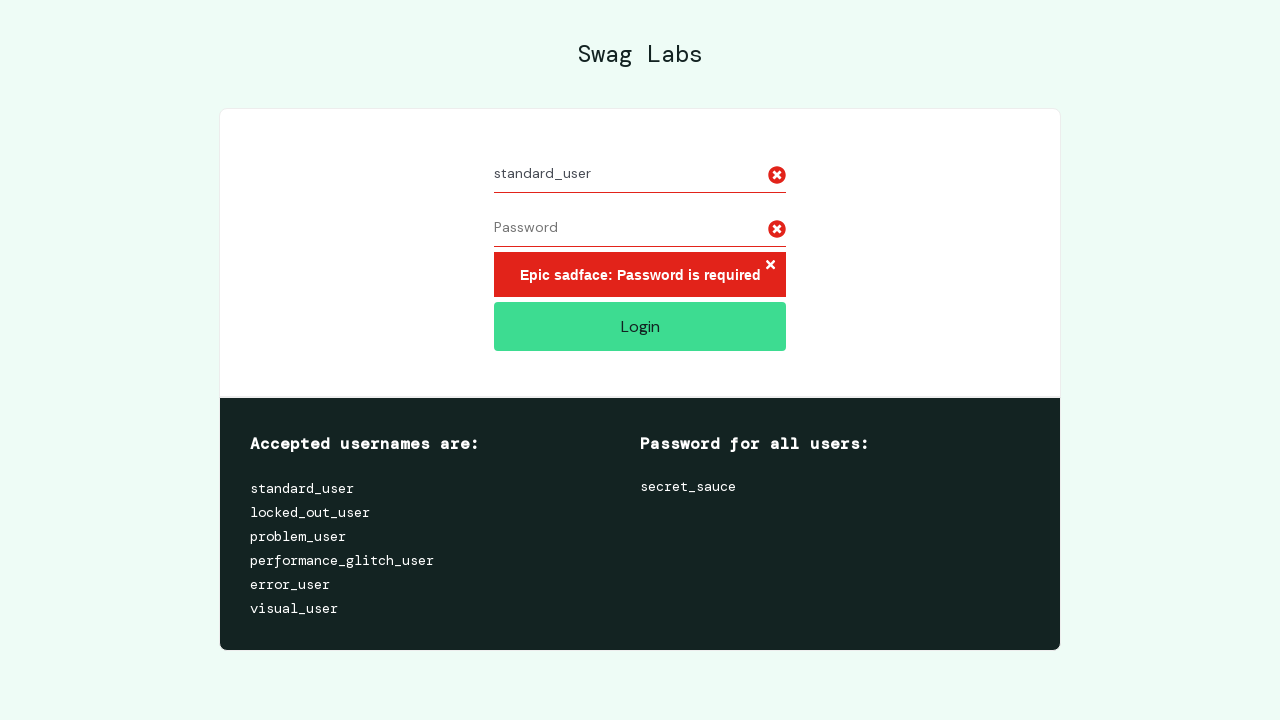

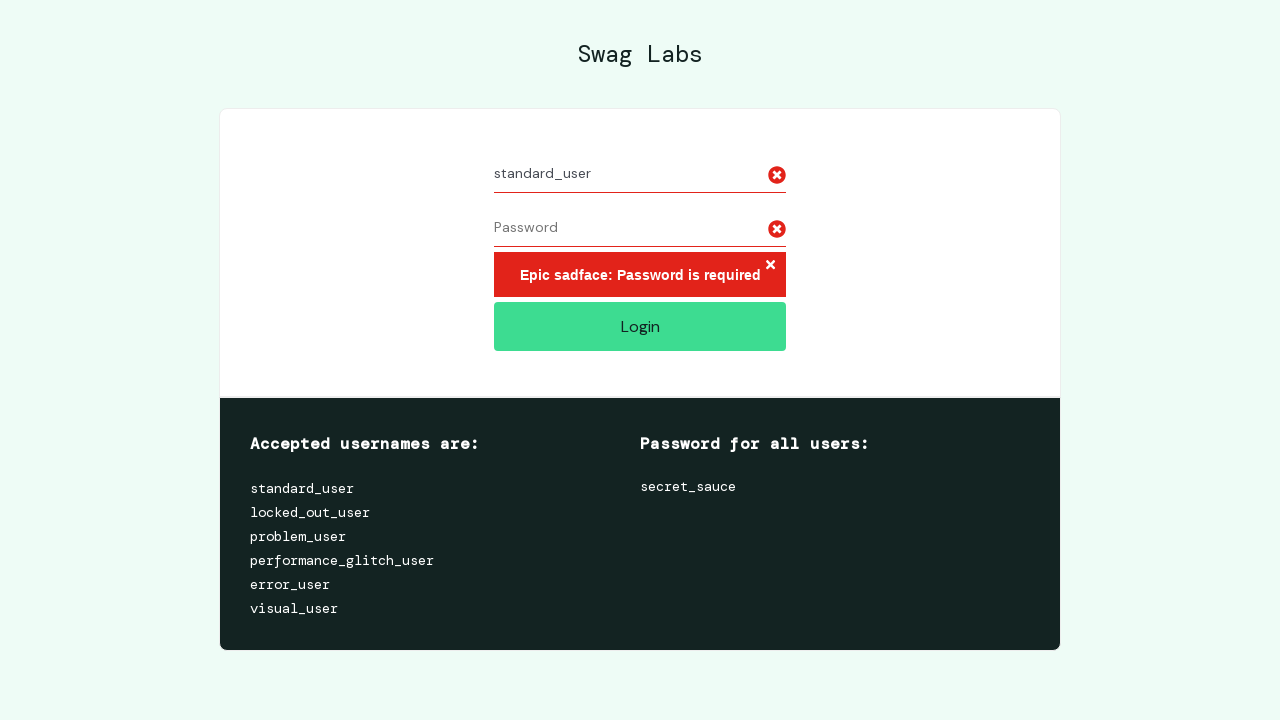